Tests the user registration process on OpenCart demo site by filling out the registration form with personal details and submitting it

Starting URL: https://demo-opencart.ru/index.php?route=account/login

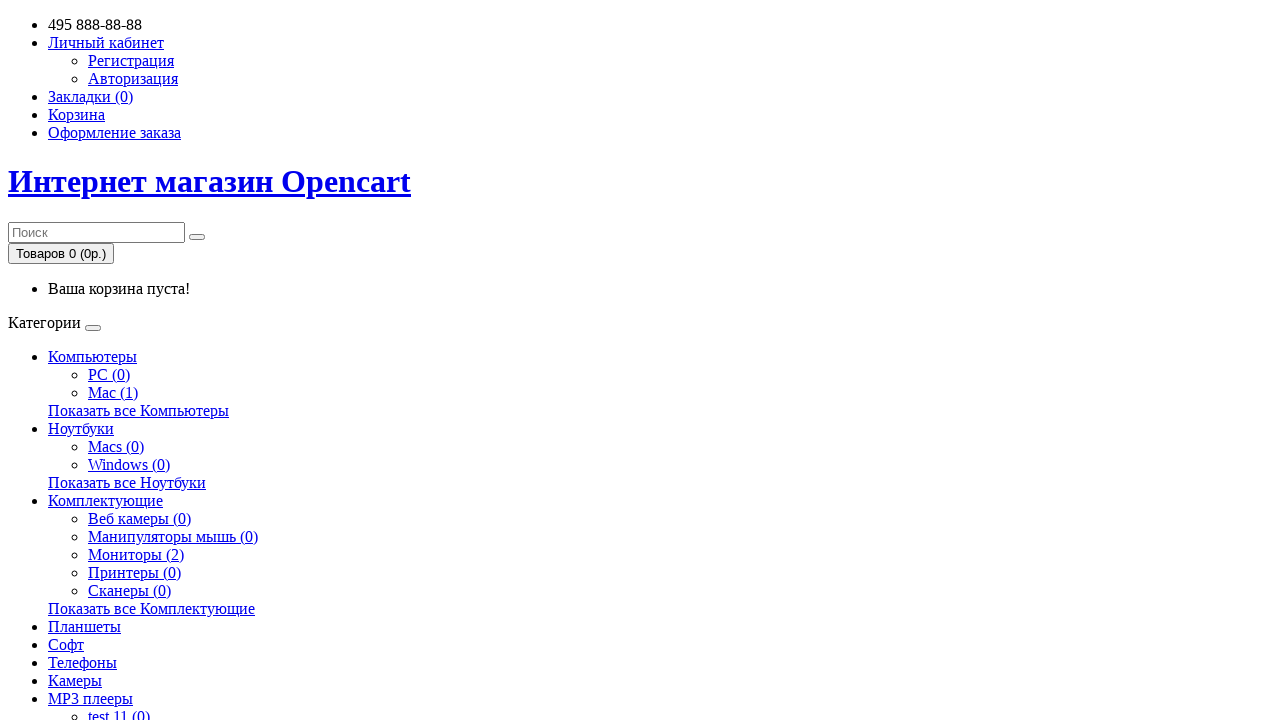

Clicked 'Continue' link to navigate to registration form at (51, 360) on text=Продолжить
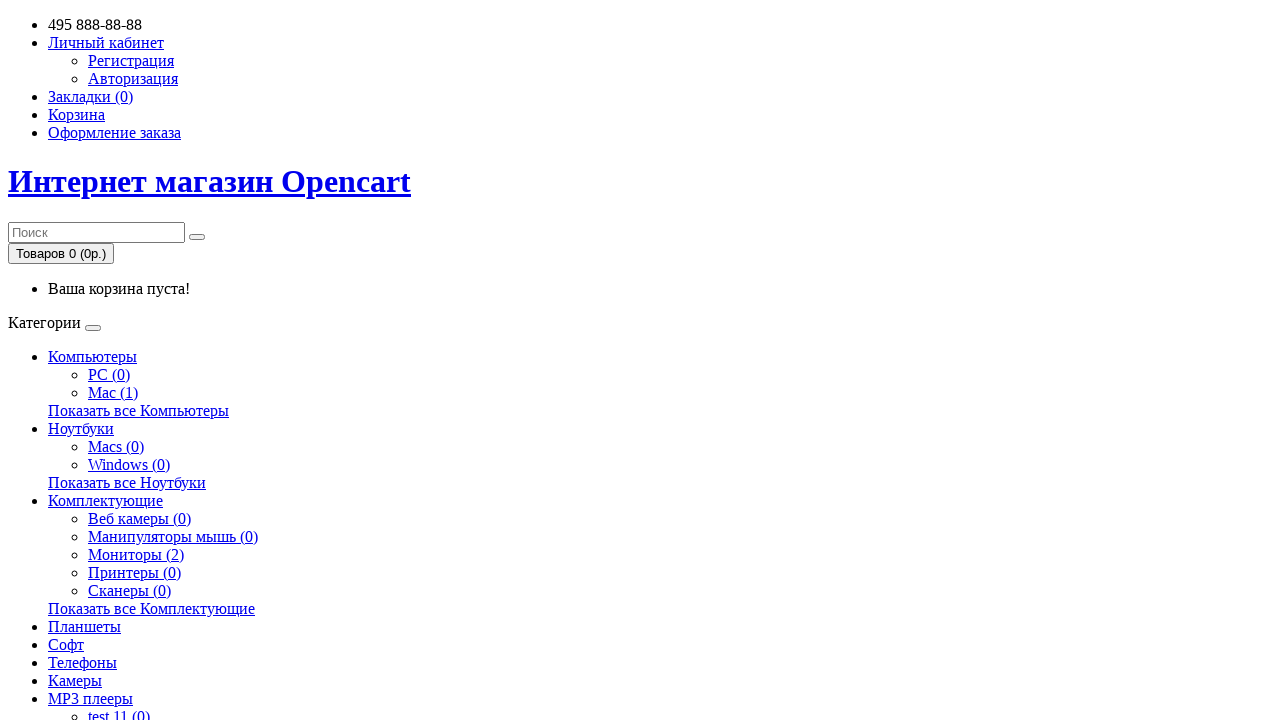

Filled first name field with 'John' on #input-firstname
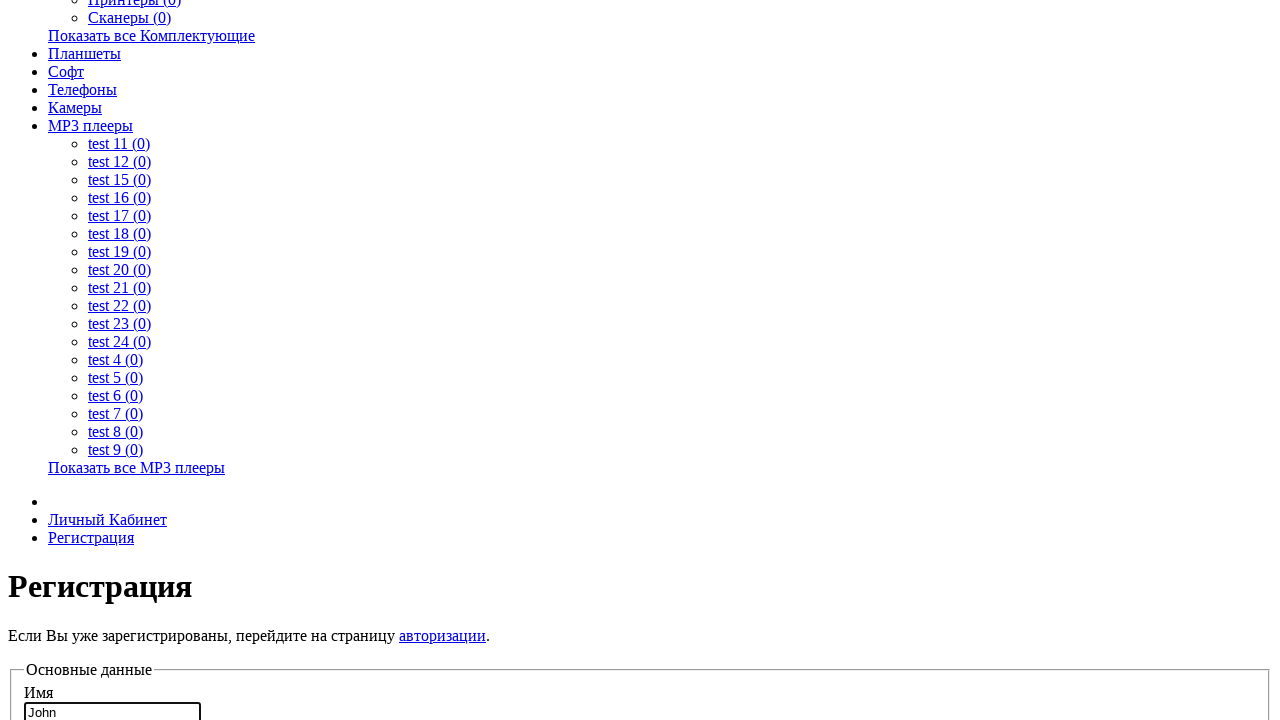

Filled last name field with 'Smith' on #input-lastname
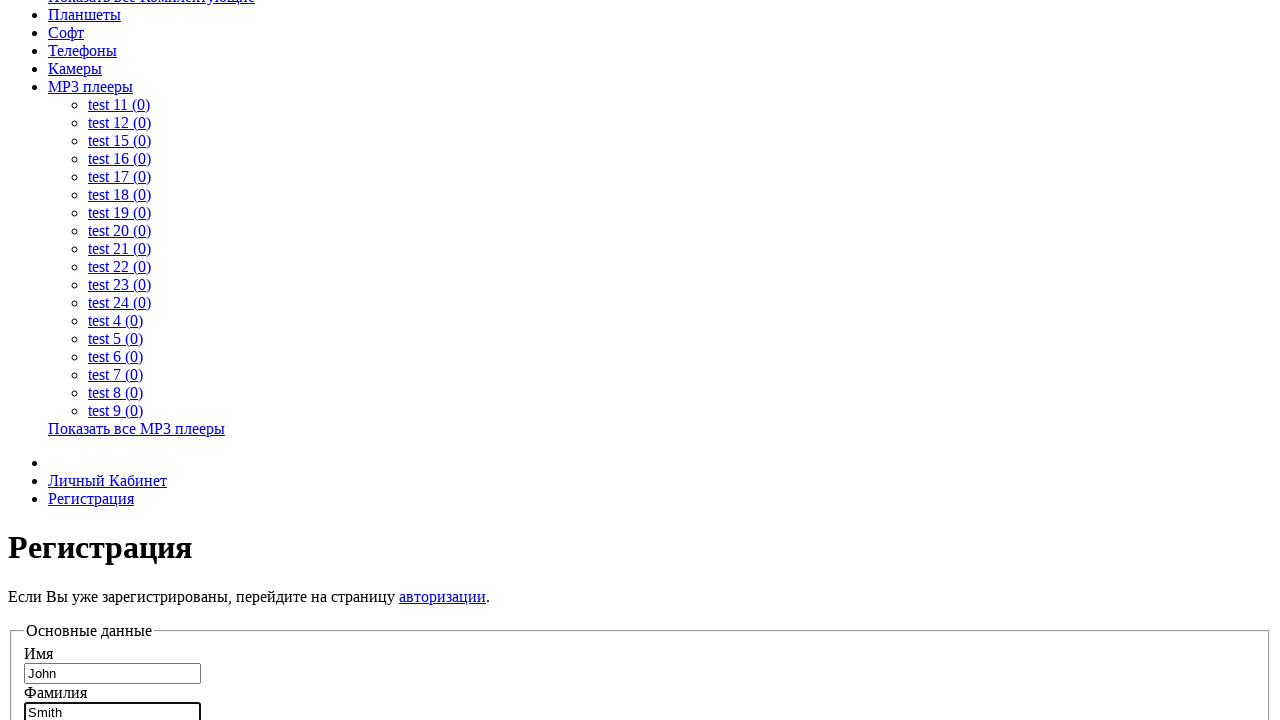

Filled email field with 'testuser123@example.com' on #input-email
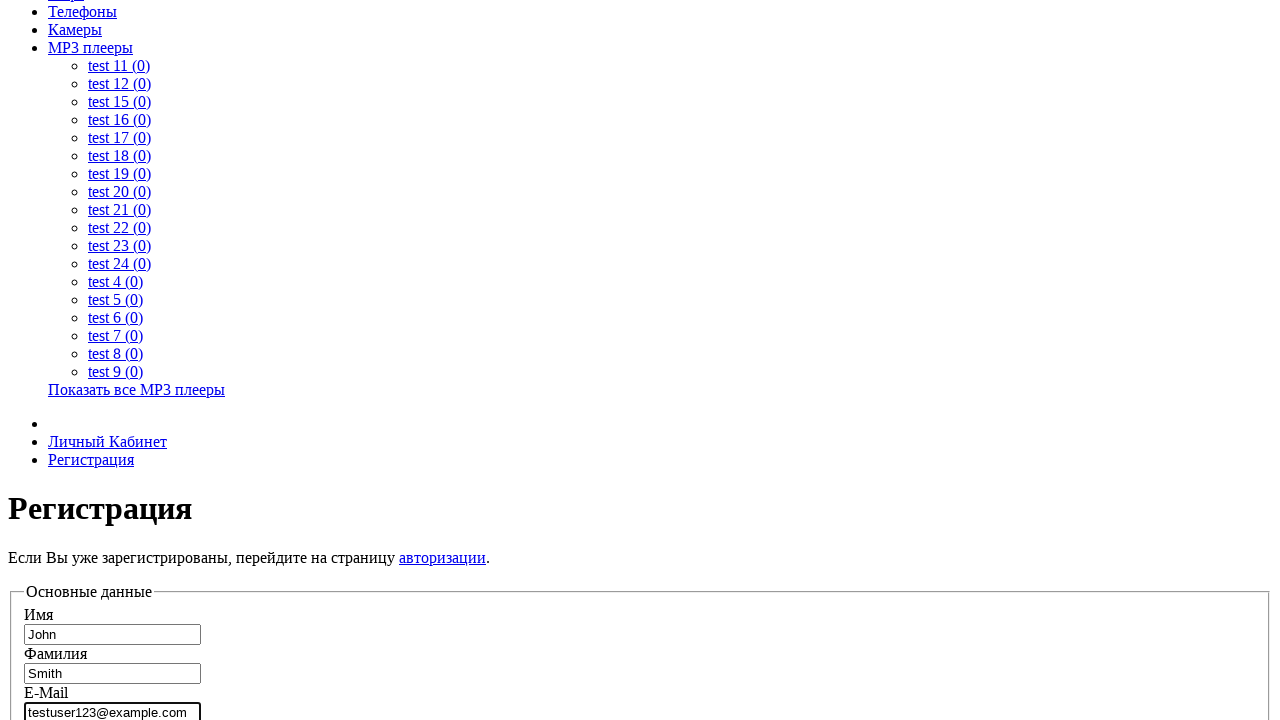

Filled telephone field with '+79123456789' on #input-telephone
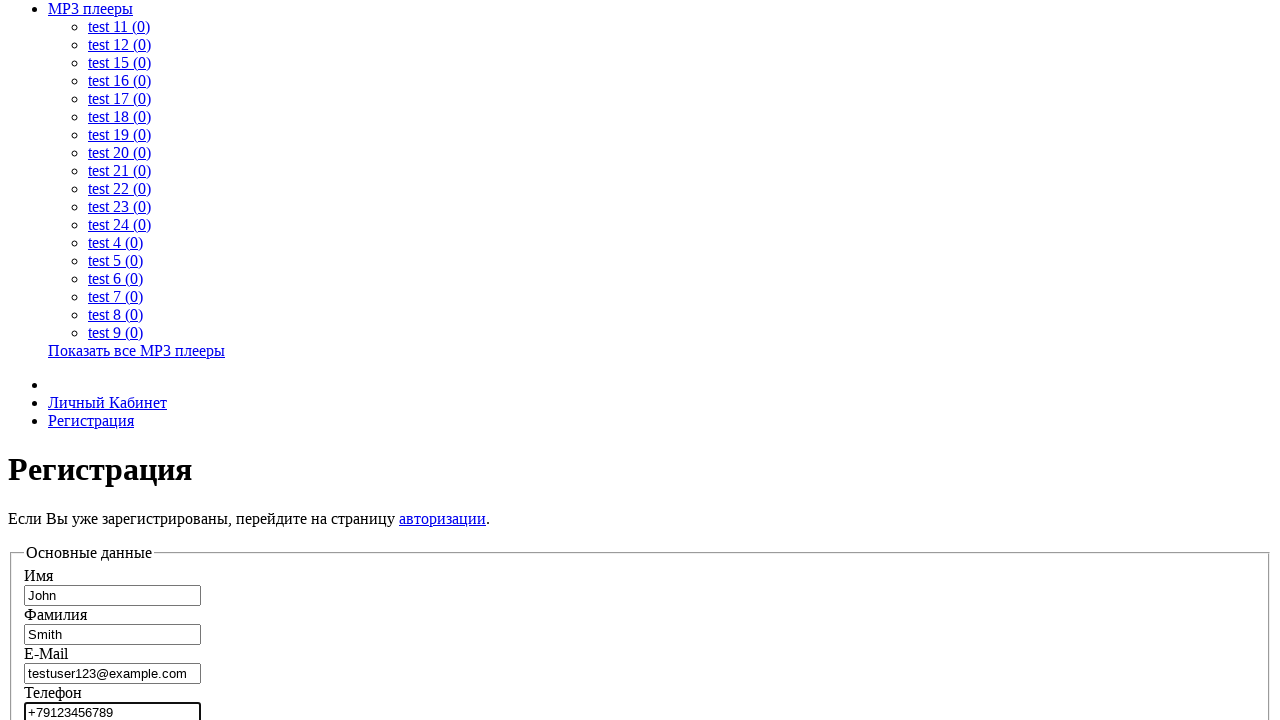

Filled password field with 'SecurePass123!' on #input-password
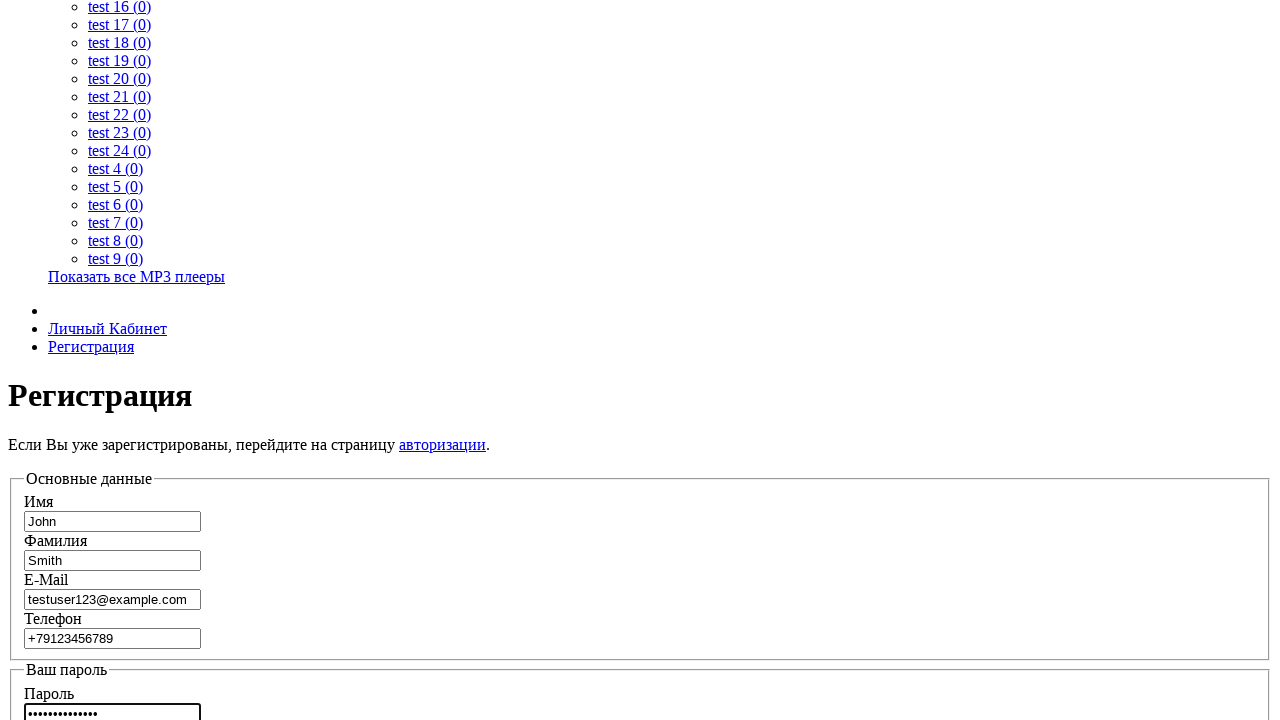

Filled password confirmation field with 'SecurePass123!' on #input-confirm
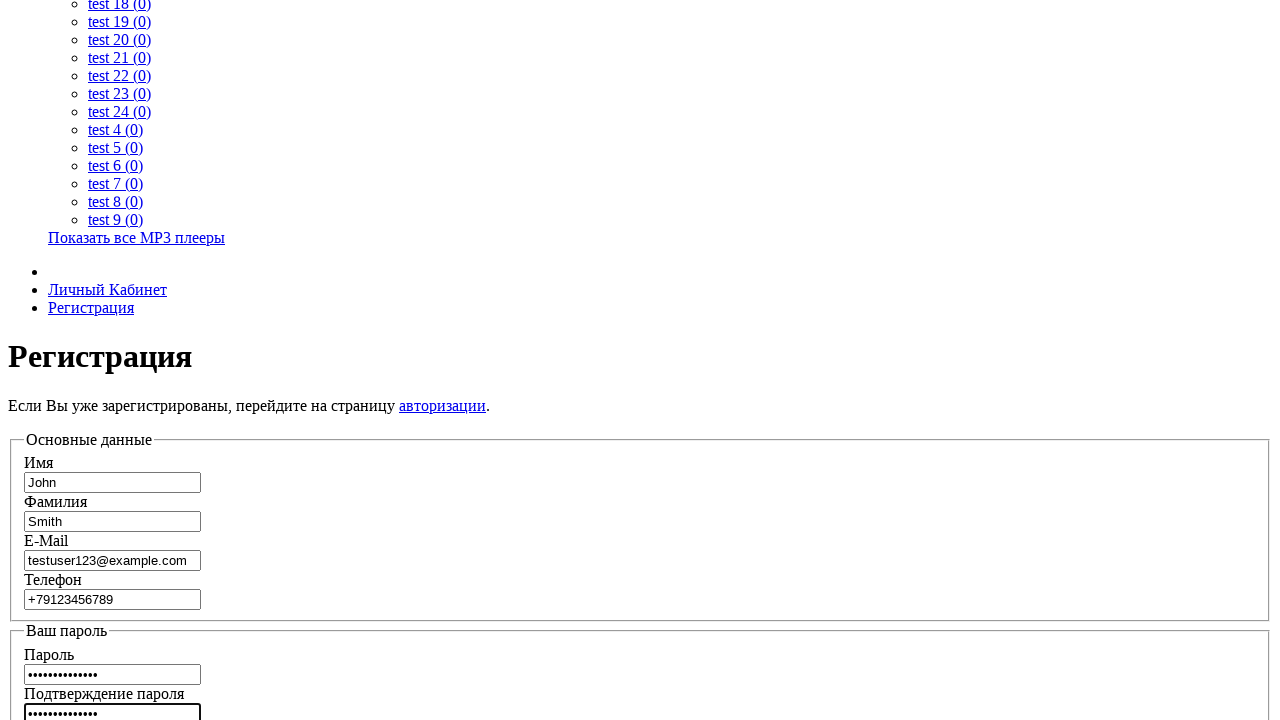

Checked the terms and conditions agreement checkbox at (438, 360) on input[name='agree']
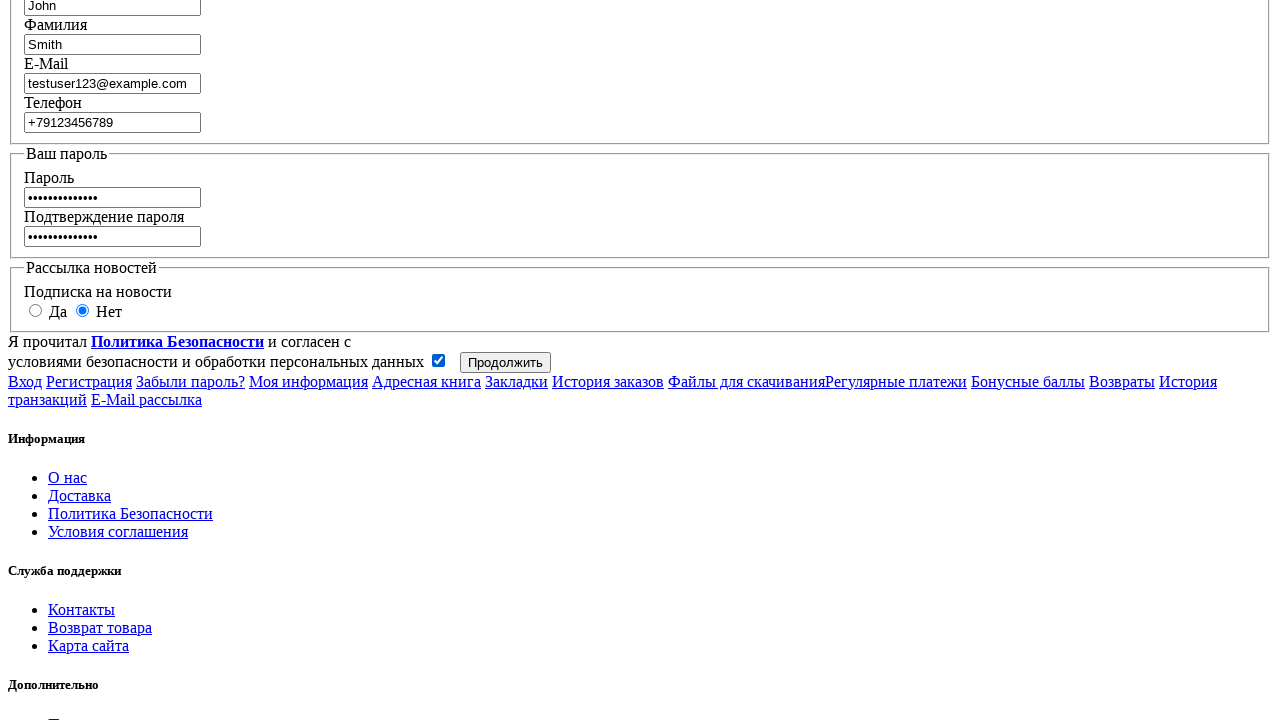

Clicked submit button to register new account at (506, 362) on div.container:nth-child(4) div.row div.col-sm-9 form.form-horizontal:nth-child(3
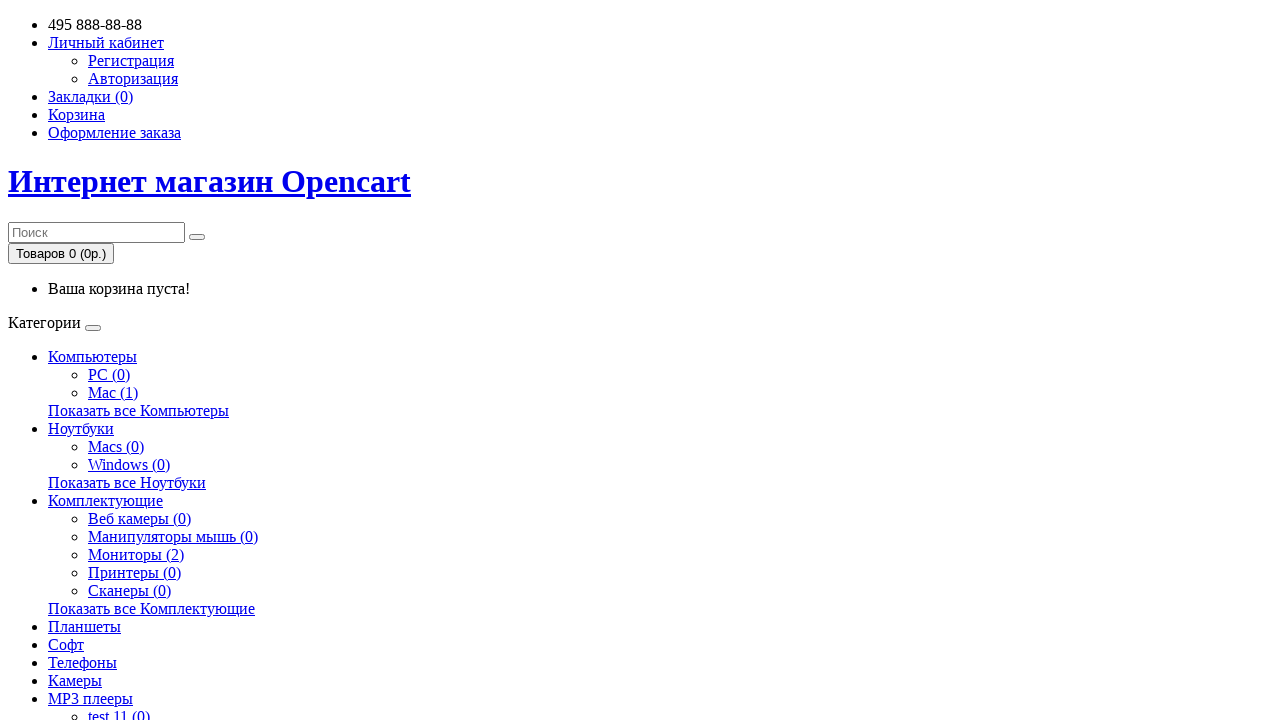

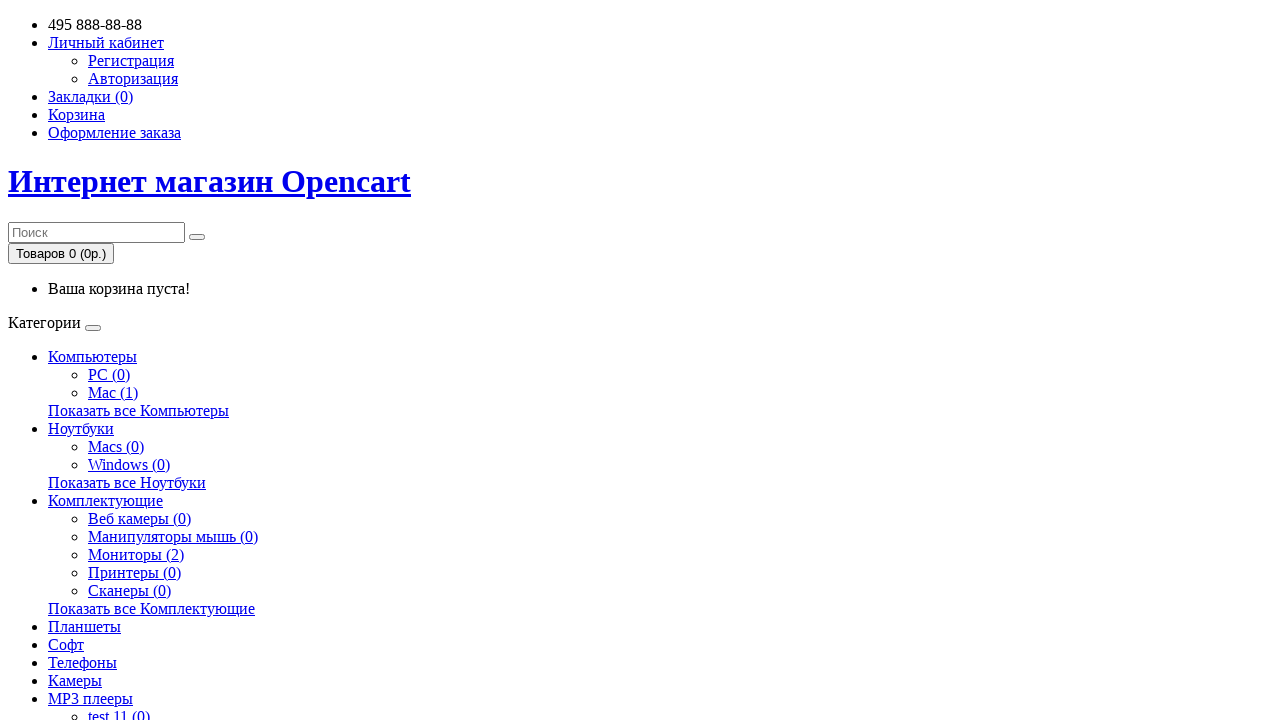